Tests a data types form by filling in personal information fields (first name, last name, address, email, phone, city, country, job position, company) and submitting the form to verify field validation styling

Starting URL: https://bonigarcia.dev/selenium-webdriver-java/data-types.html

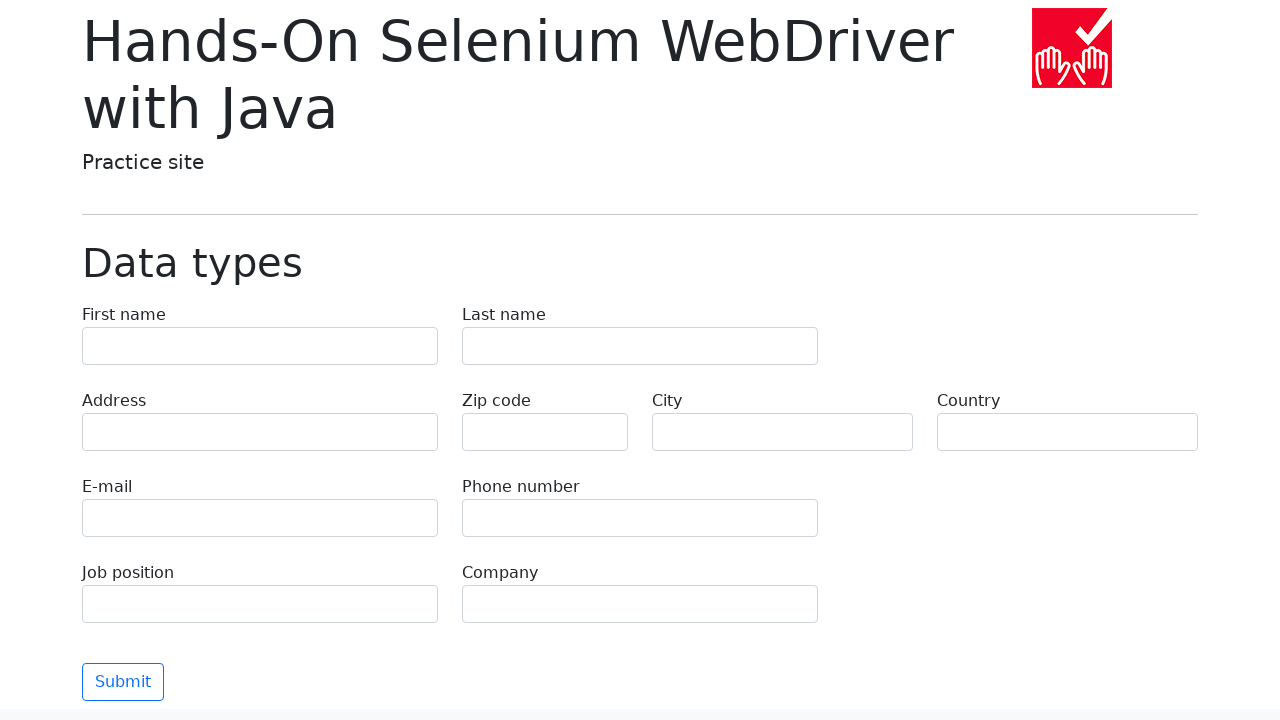

Filled first name field with 'Aleksandr' on [name='first-name']
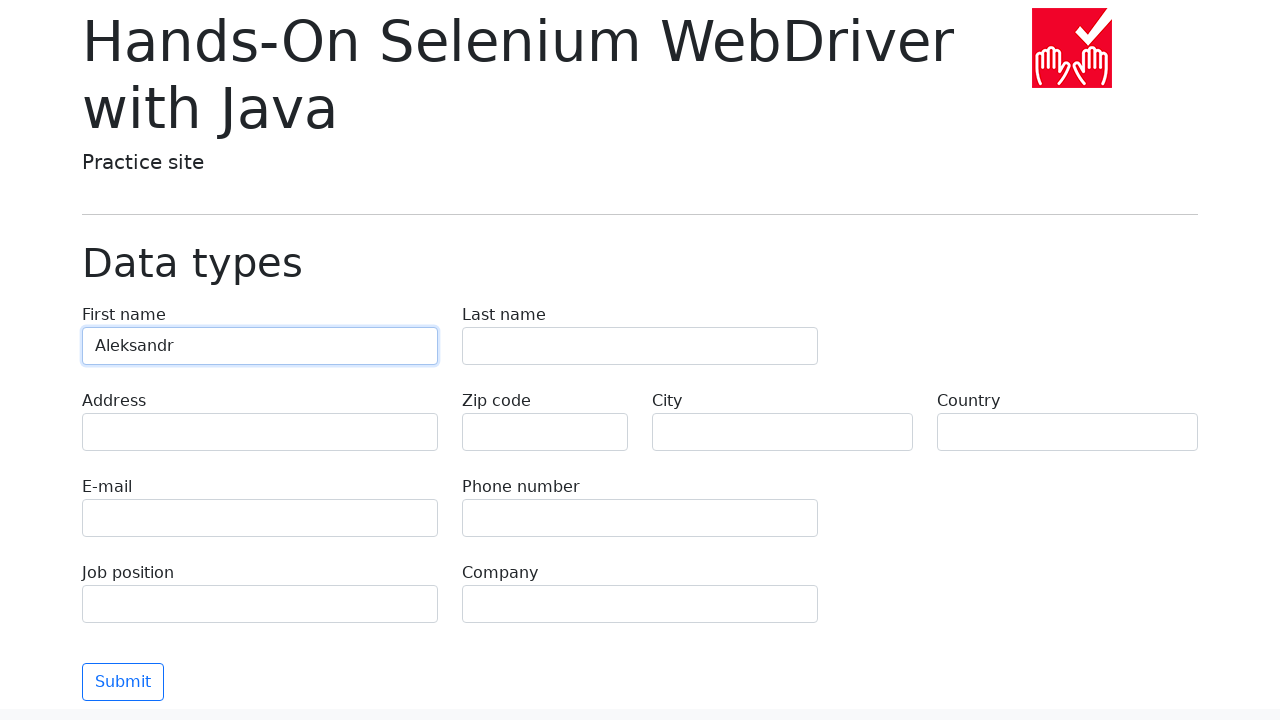

Filled last name field with 'Petrov' on [name='last-name']
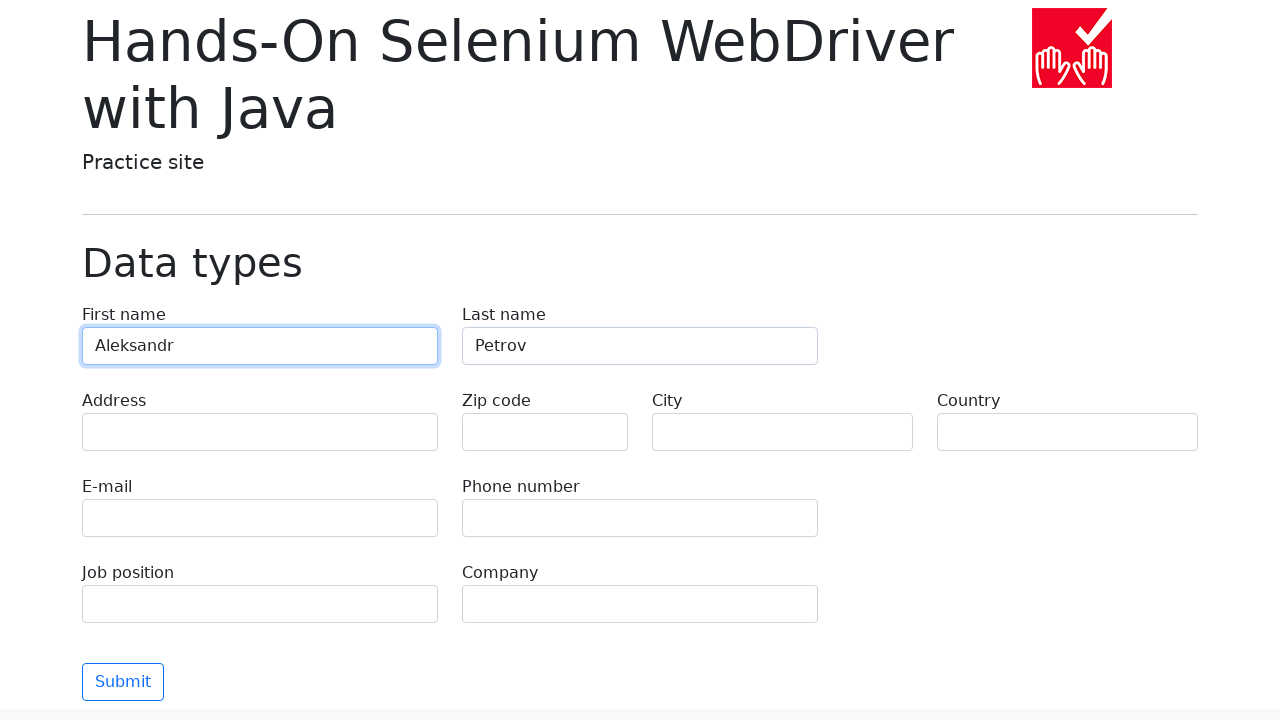

Filled address field with 'ul. Lenina 45, kv. 12' on [name='address']
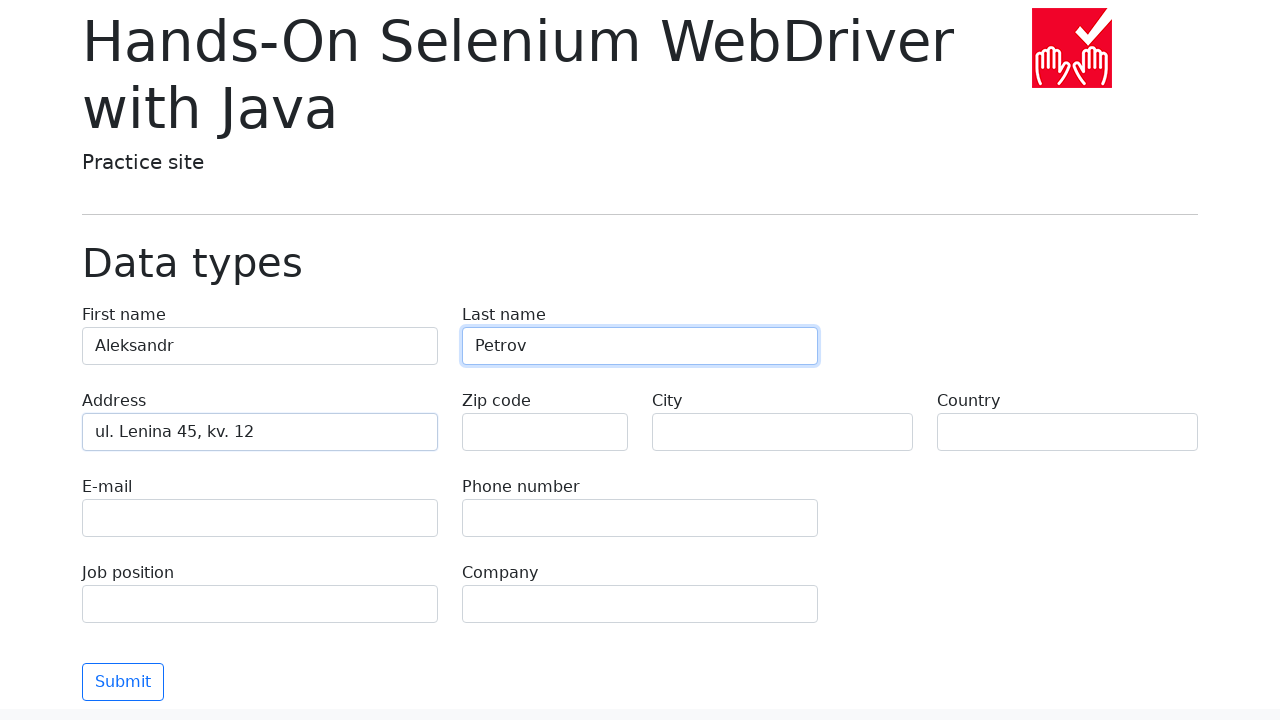

Filled email field with 'aleksandr.petrov@example.com' on [name='e-mail']
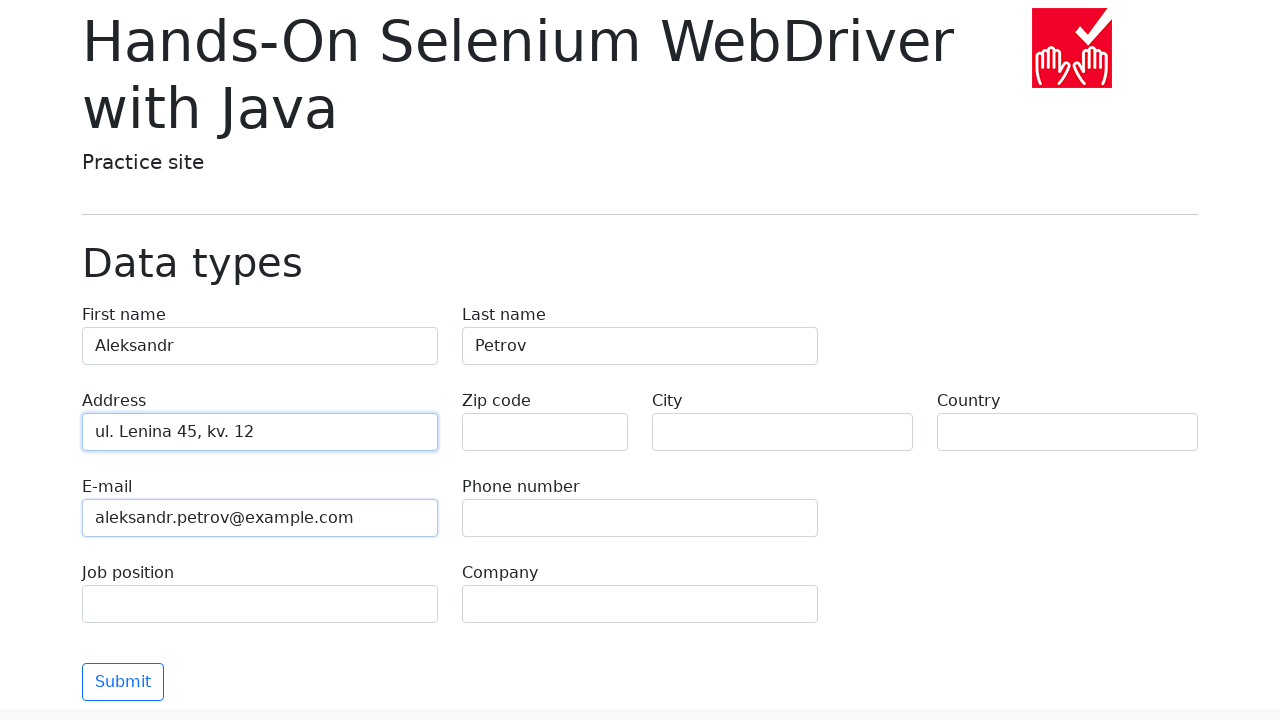

Filled phone field with '+7 (495) 123-45-67' on [name='phone']
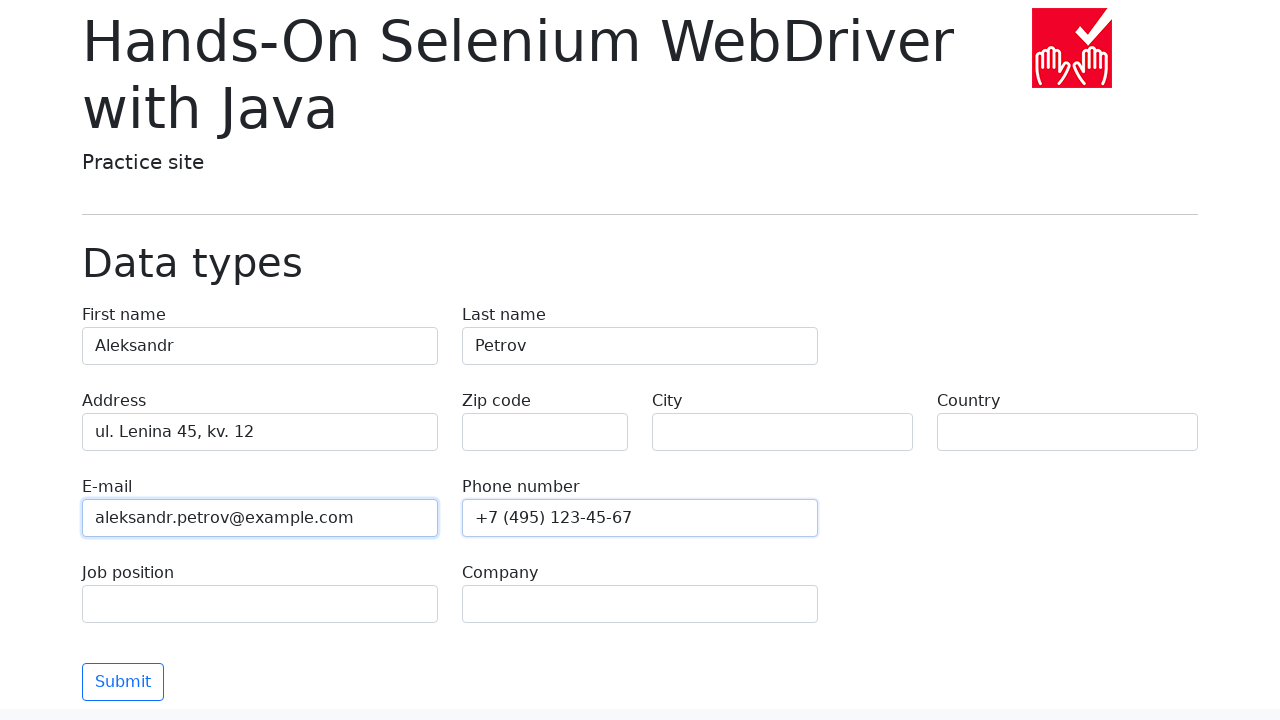

Filled city field with 'Moscow' on [name='city']
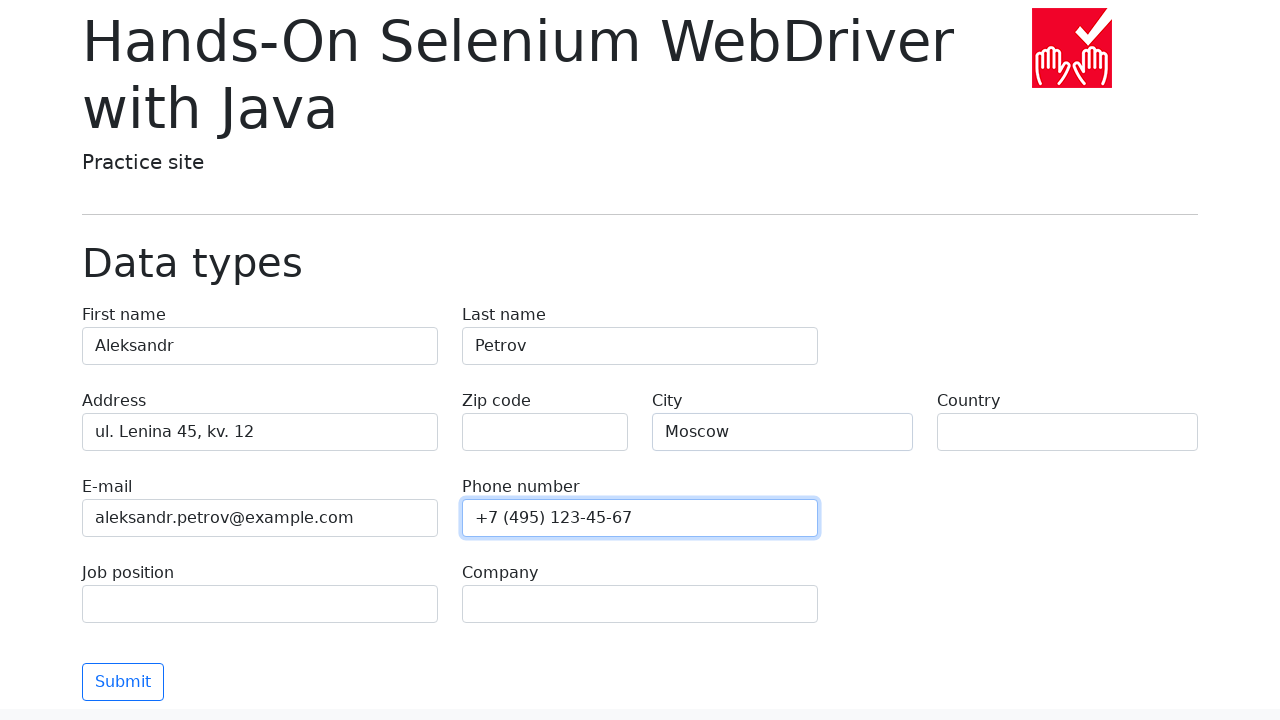

Filled country field with 'Russia' on [name='country']
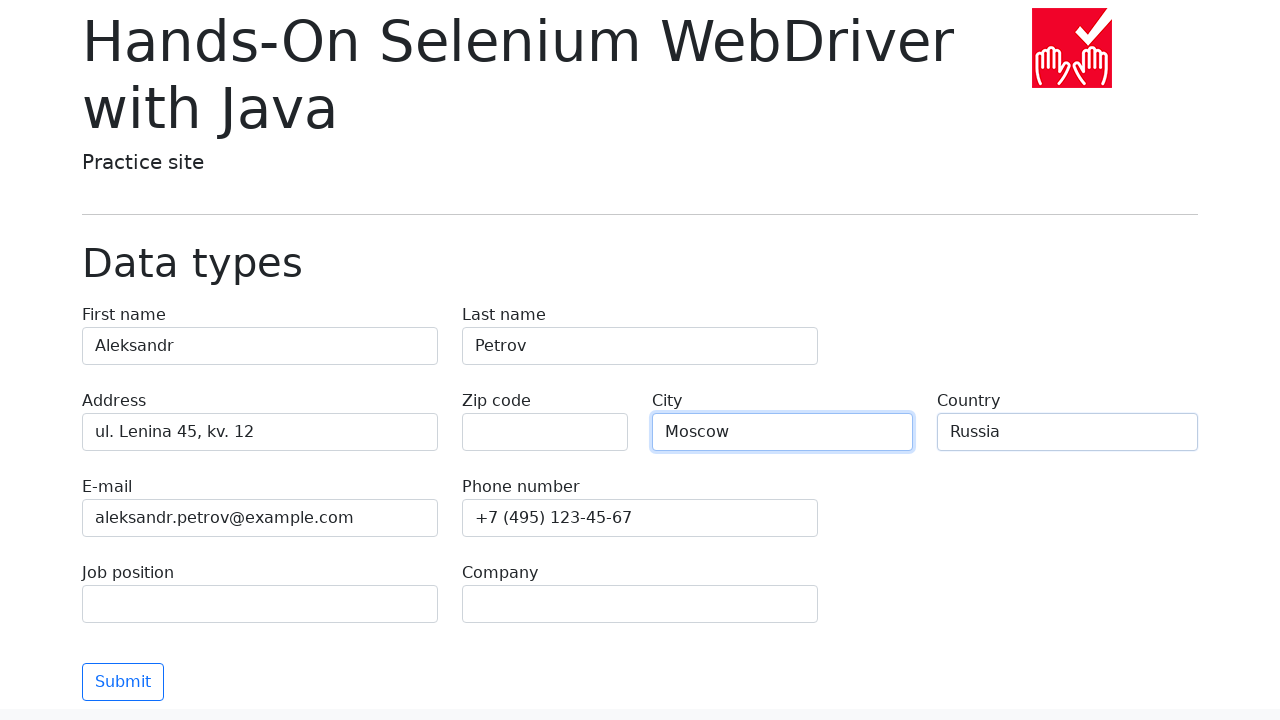

Filled job position field with 'Software Engineer' on [name='job-position']
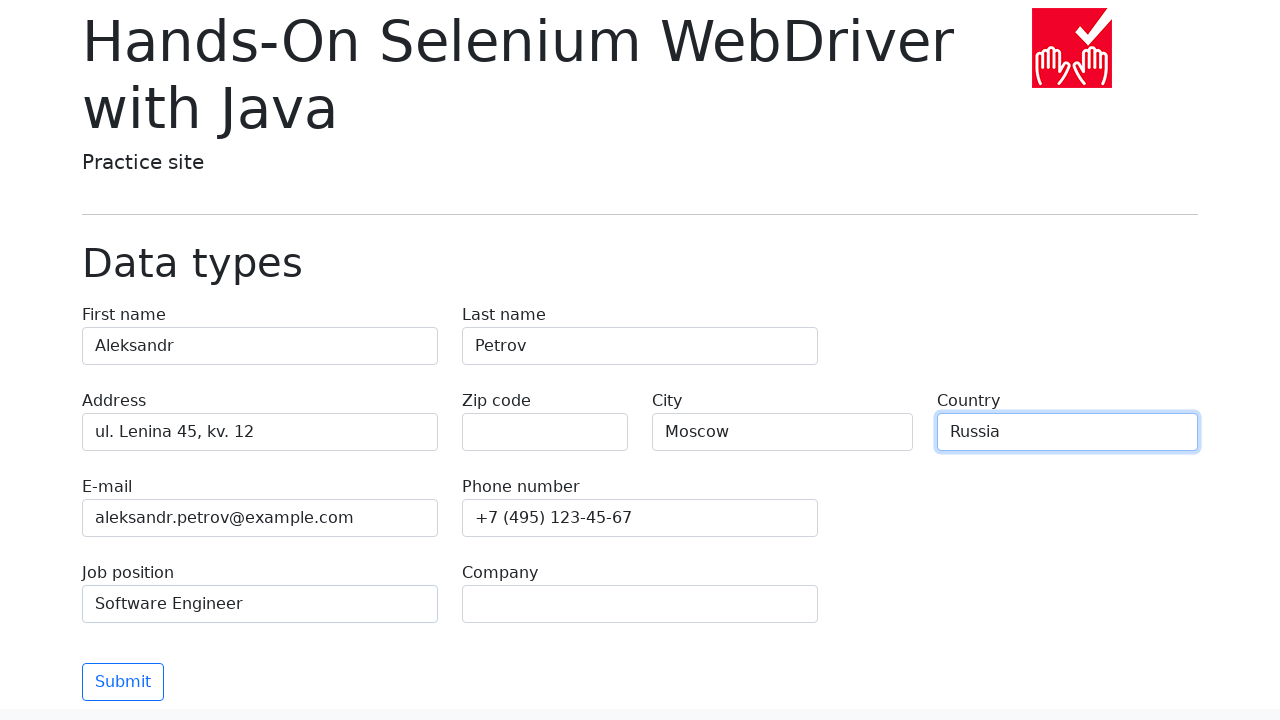

Filled company field with 'Tech Solutions LLC' on [name='company']
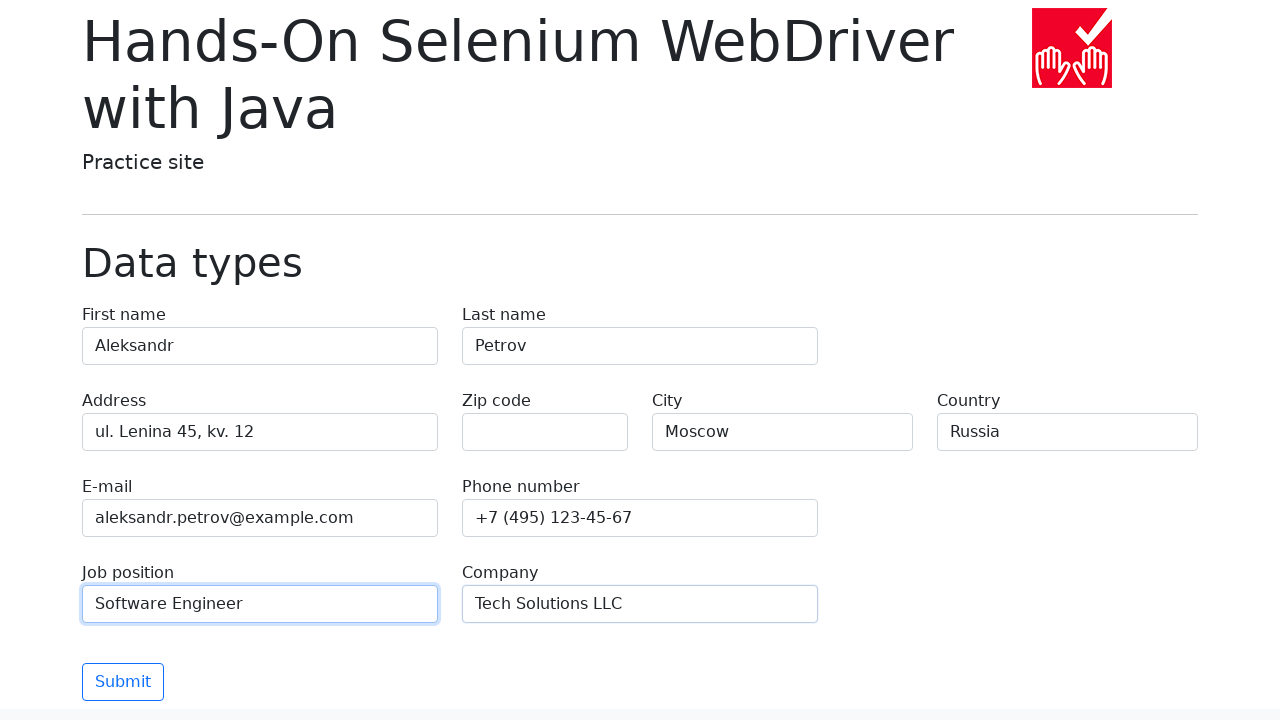

Scrolled to bottom of page
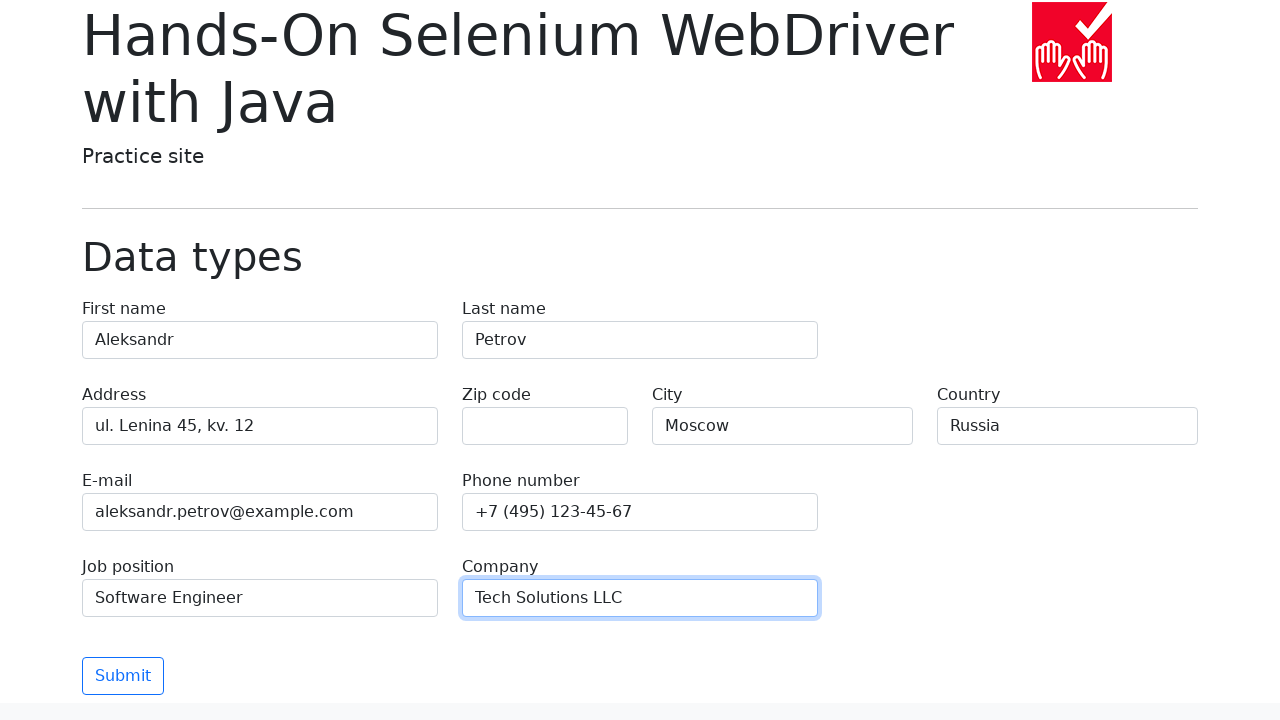

Clicked submit button at (123, 637) on button.btn.btn-outline-primary.mt-3
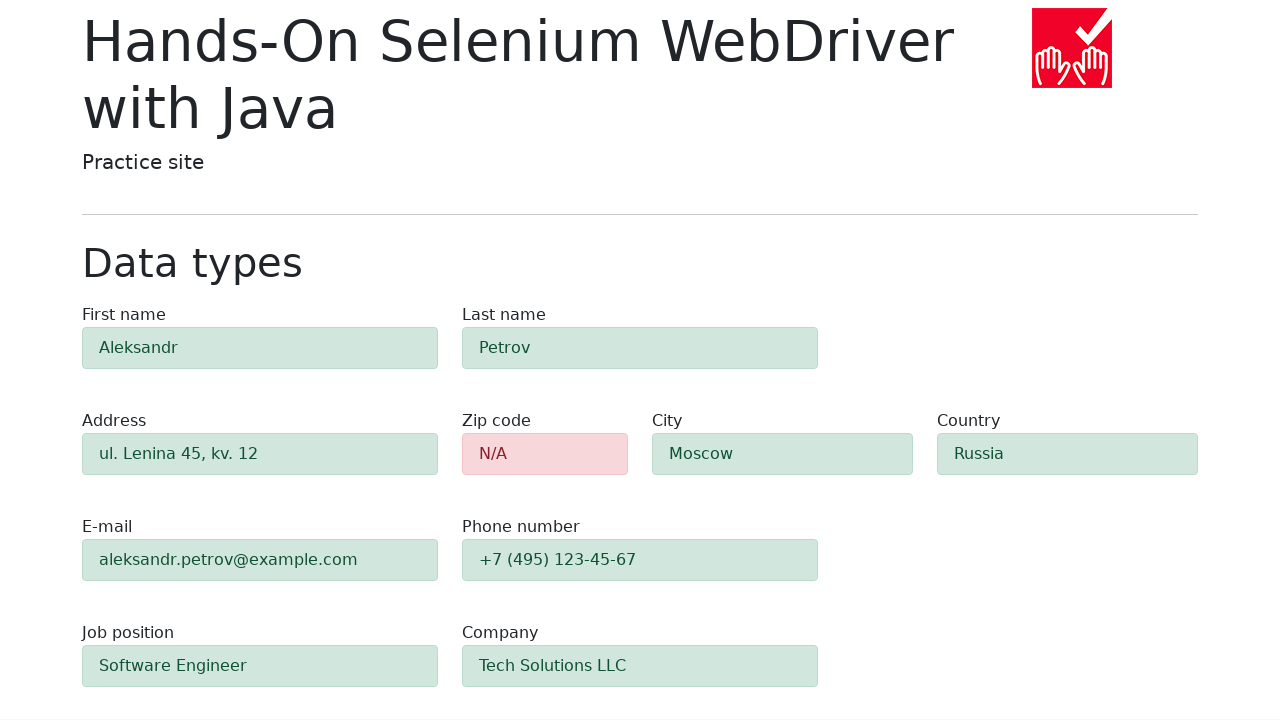

Form validation completed and zip-code field appeared
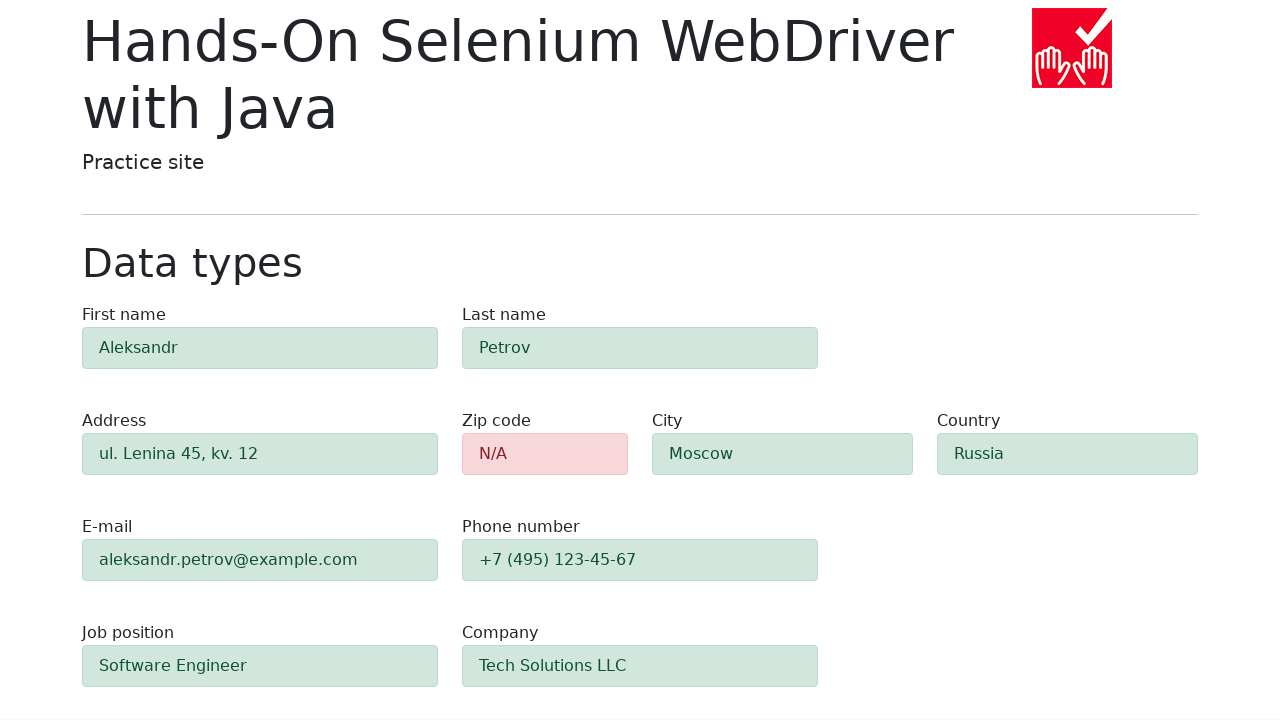

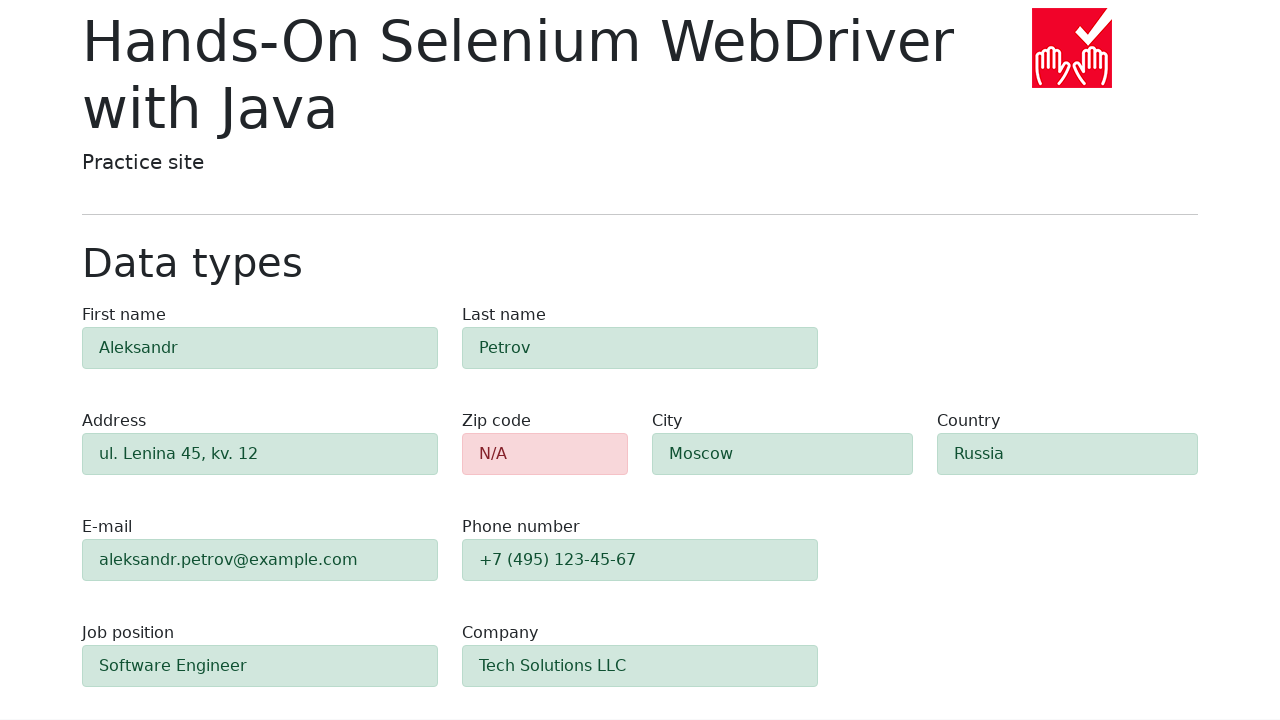